Tests window handling by clicking a button to open a new window, switching to it, verifying content, then closing it

Starting URL: https://demoqa.com/browser-windows

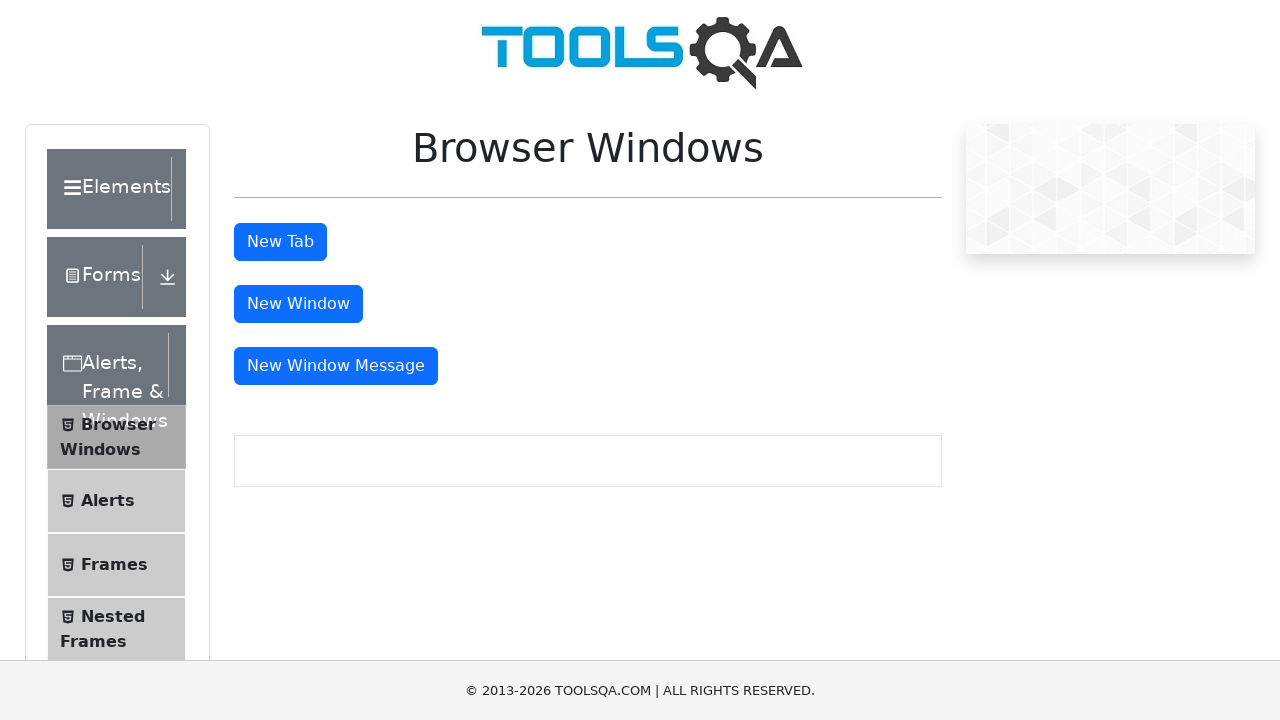

Clicked button to open new window at (298, 304) on #windowButton
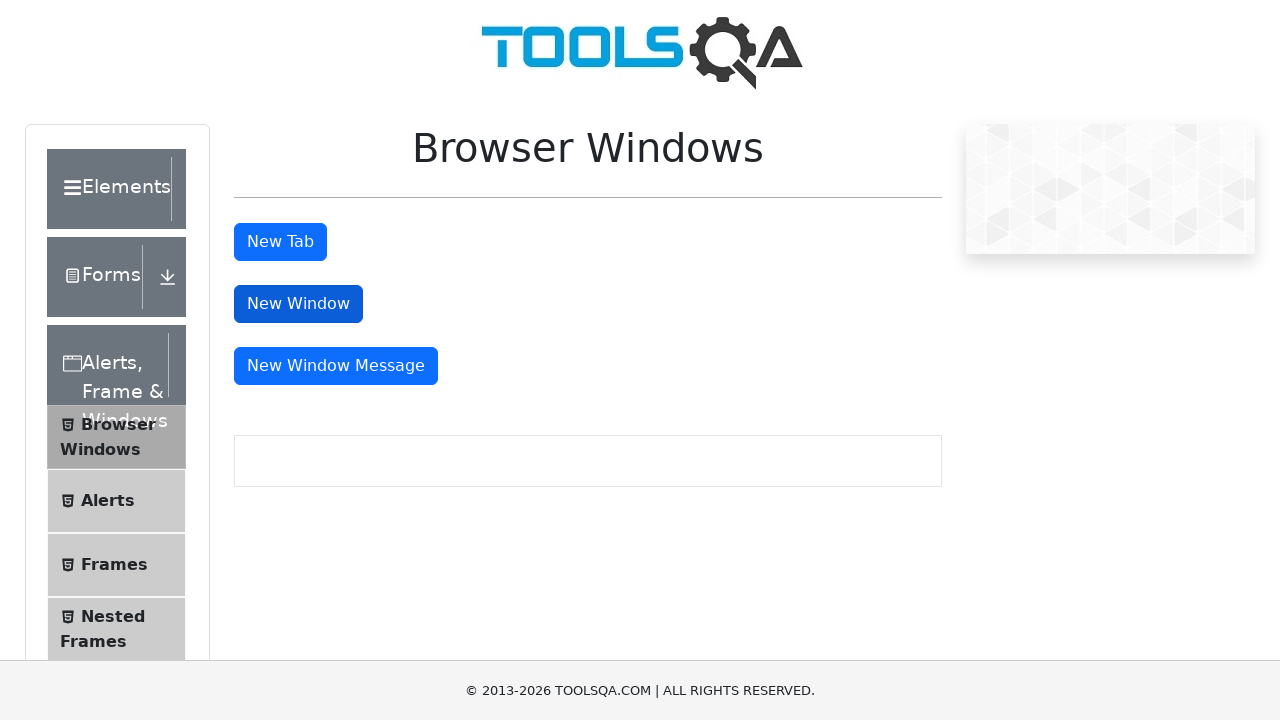

Retrieved all open pages from context
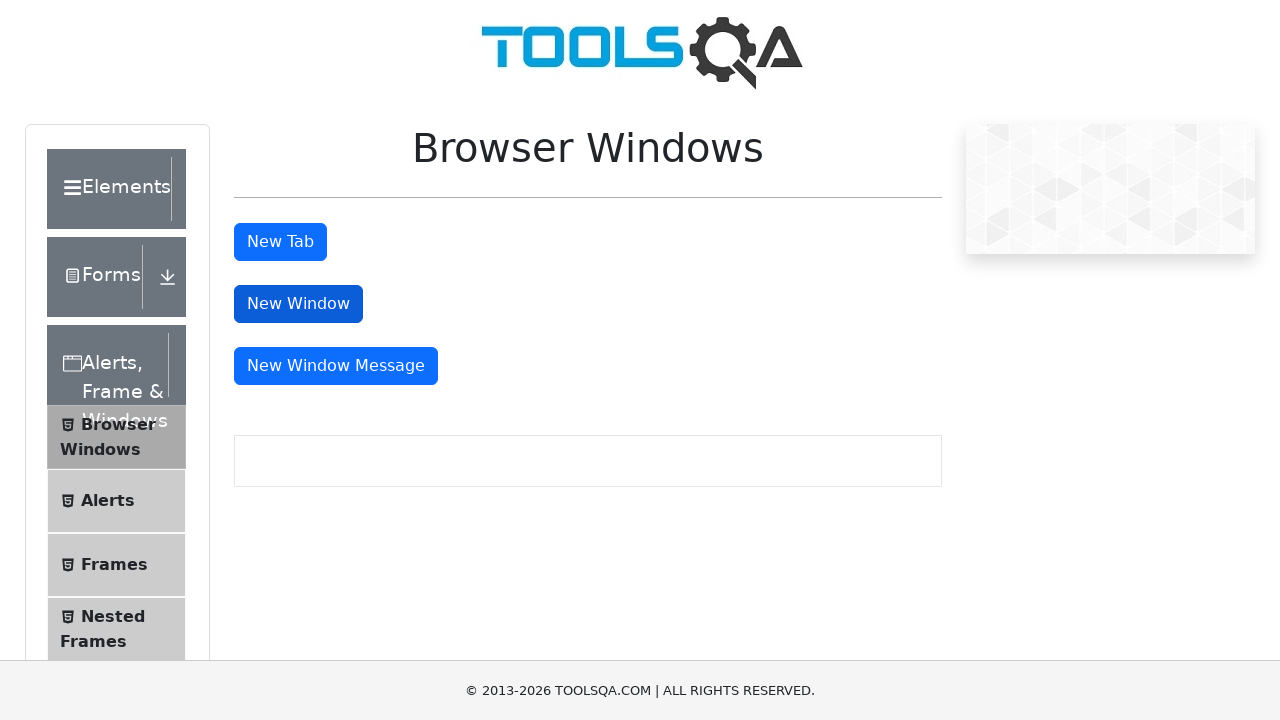

Retrieved text from new window heading
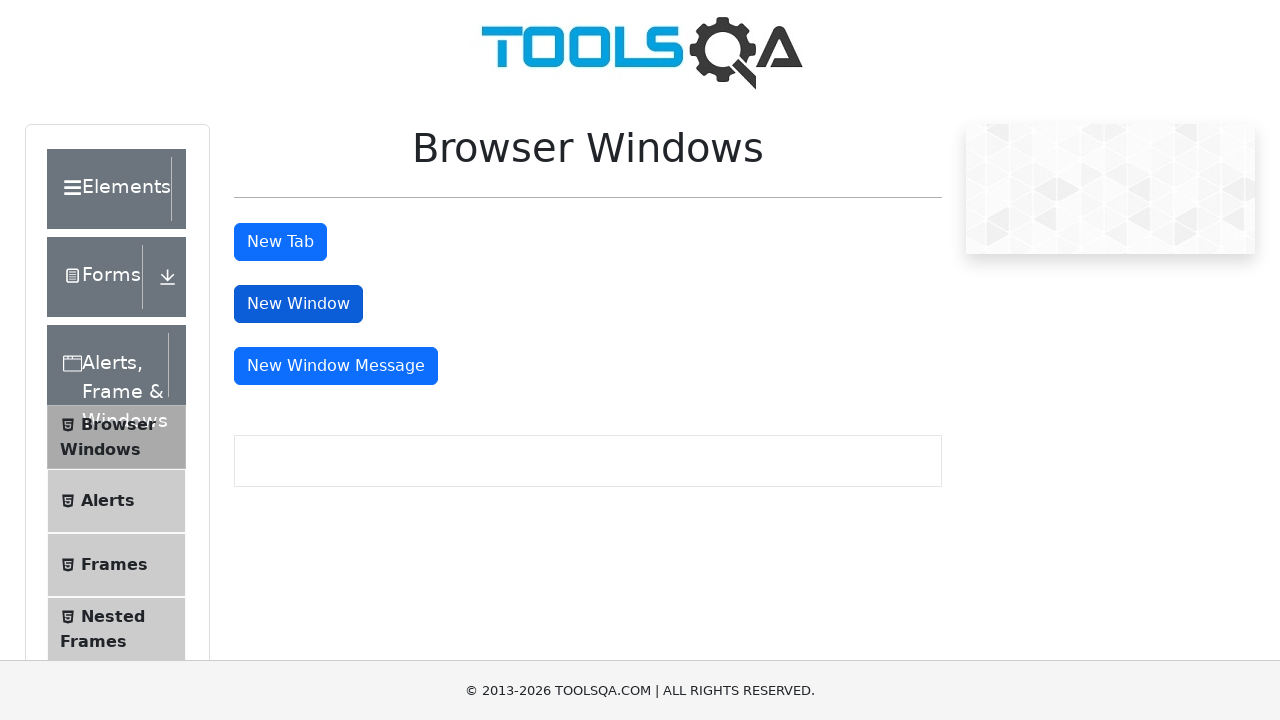

Verified 'This is a sample page' text in new window
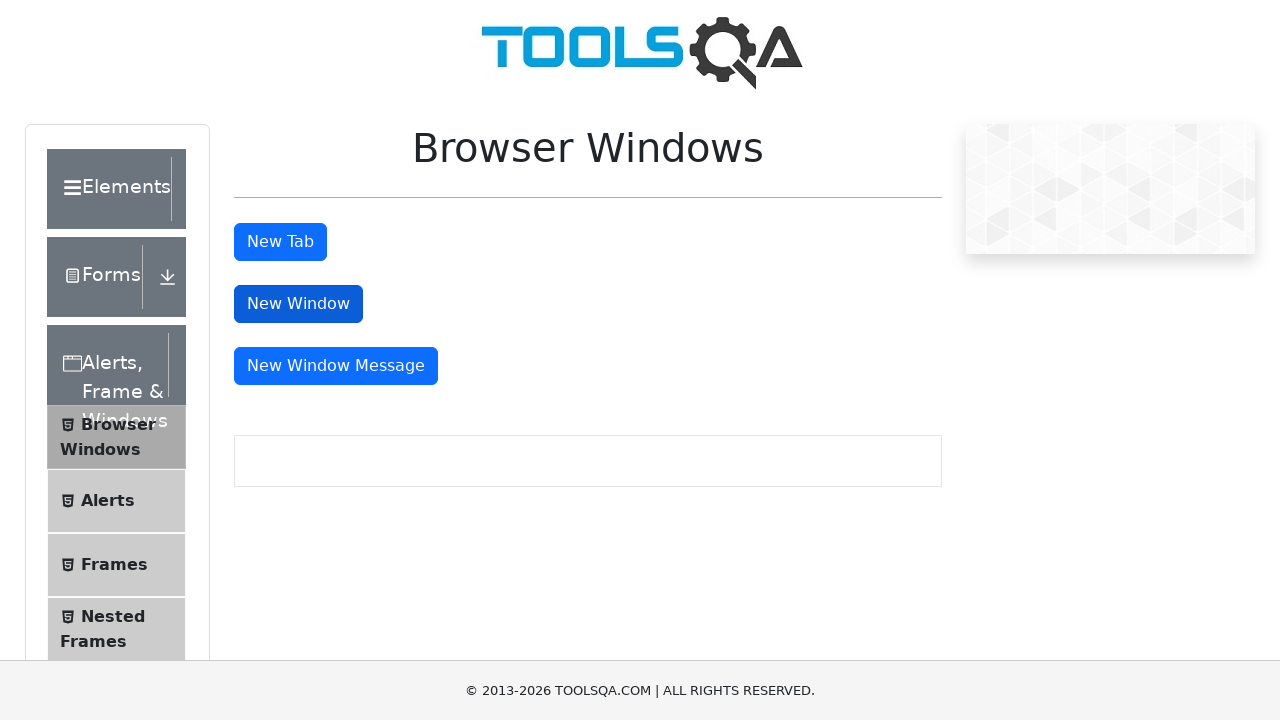

Closed the new window
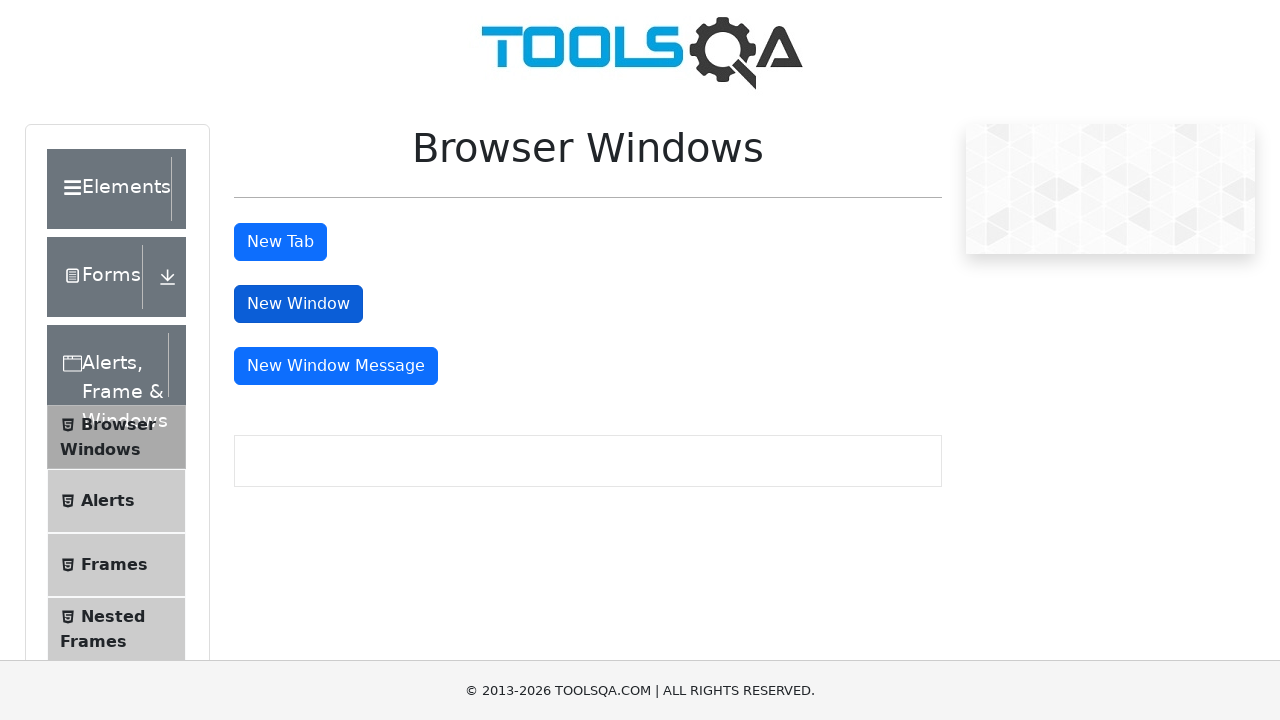

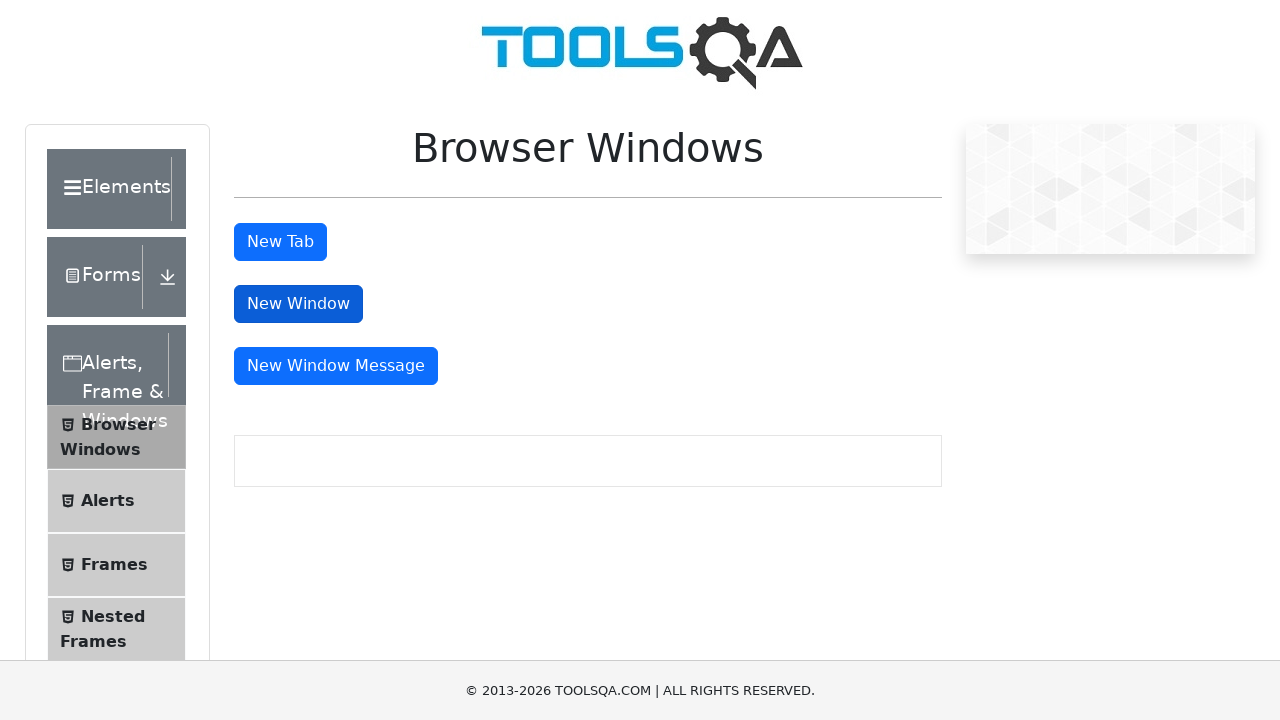